Tests multiple browser window handling by clicking a link that opens a new window, then switching between the original and new windows to verify they are accessible.

Starting URL: https://practice.expandtesting.com/windows

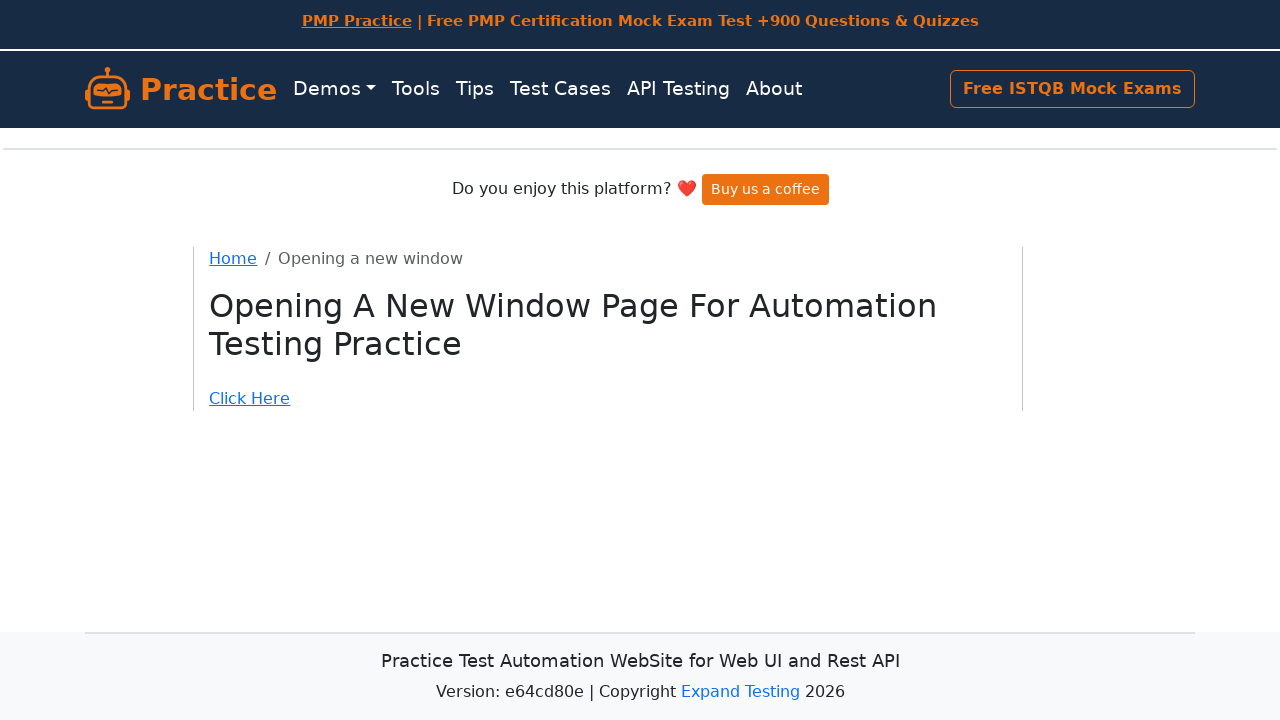

Stored reference to original page
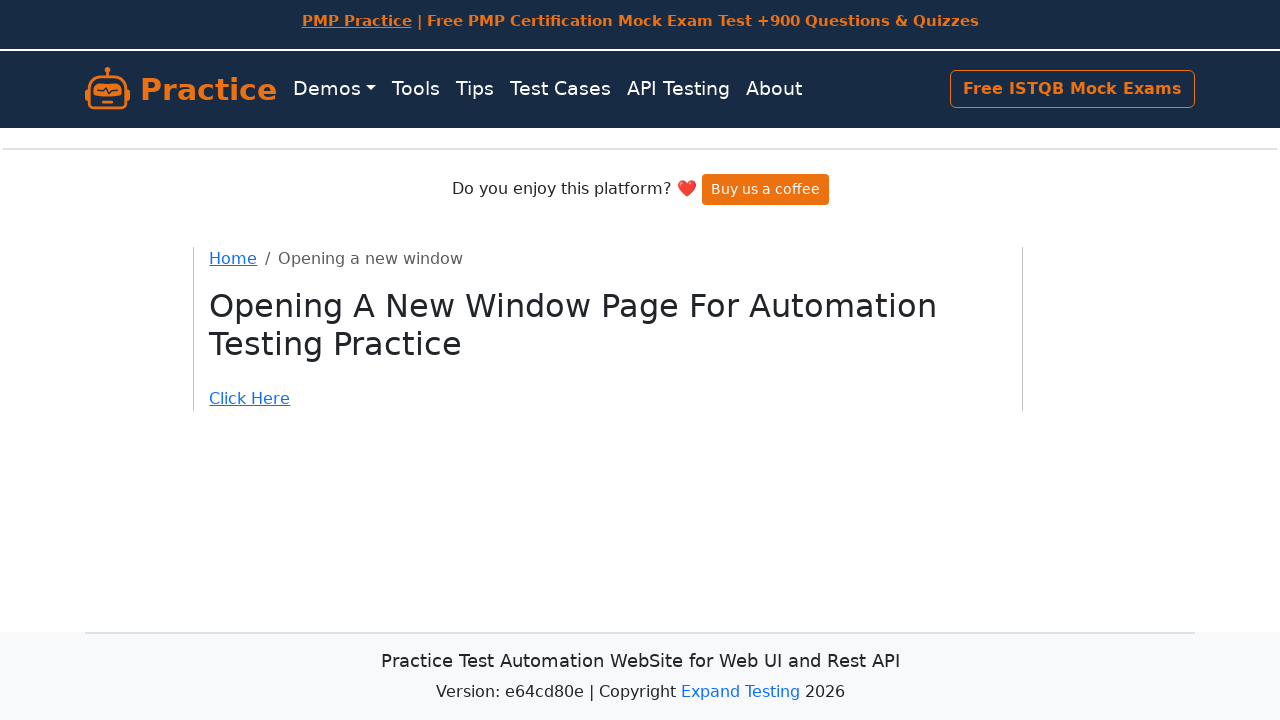

Clicked link to open new window at (608, 399) on a[href='/windows/new']
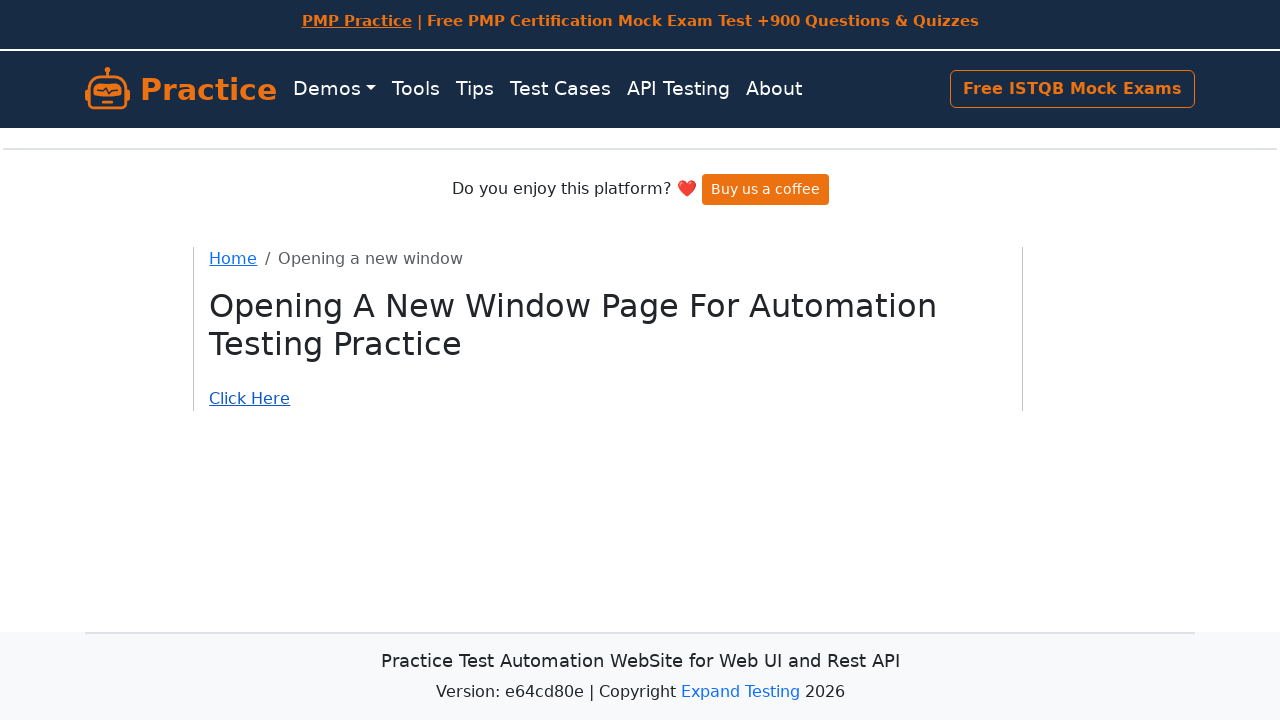

Captured new page object from context
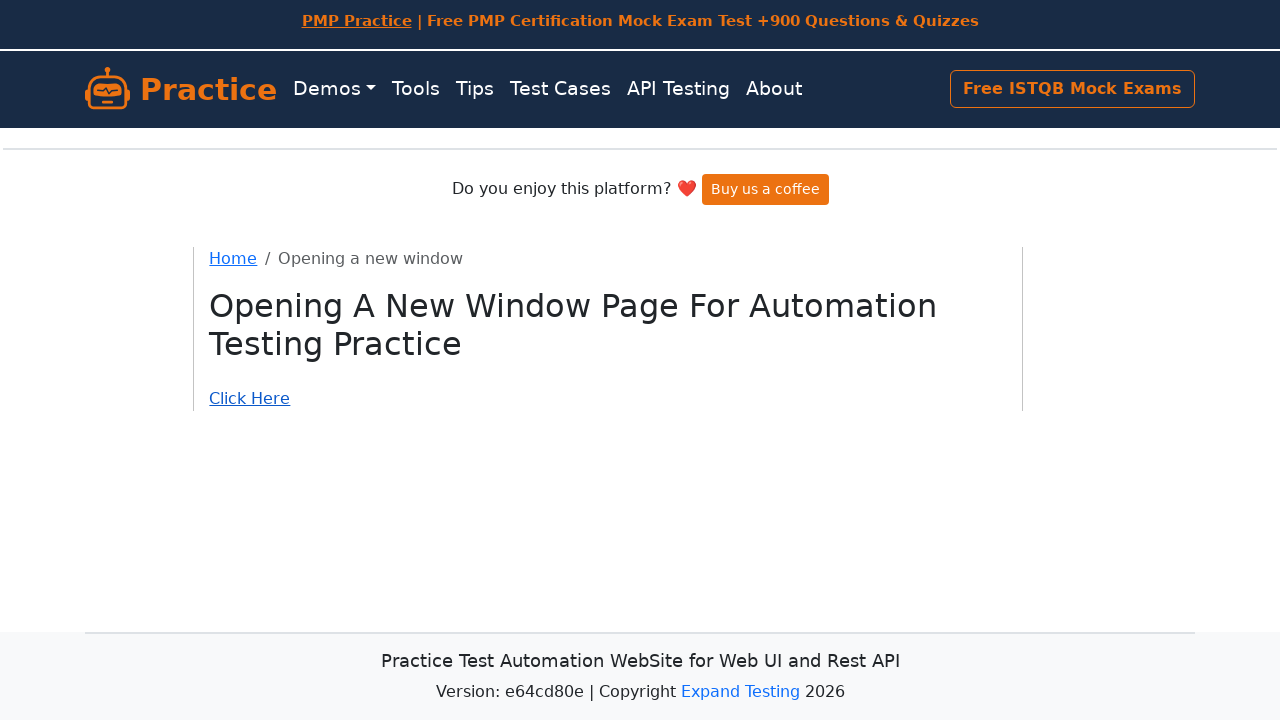

New page finished loading
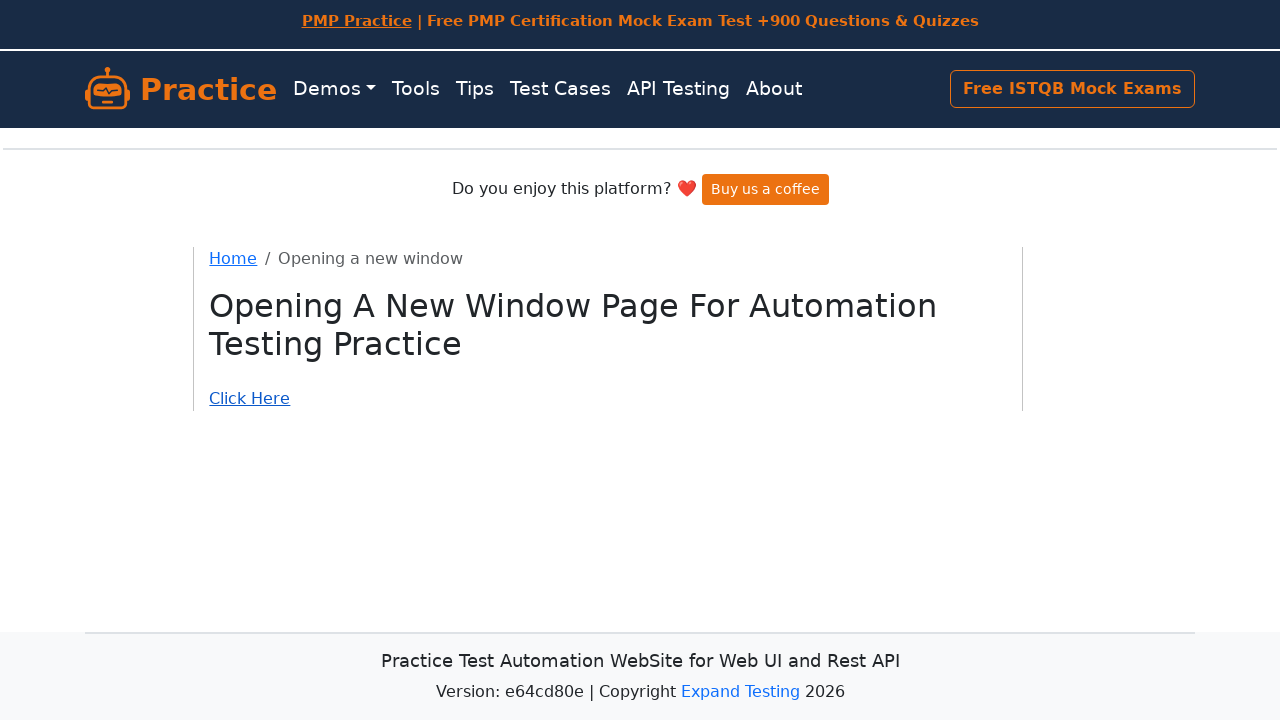

Retrieved all pages from context
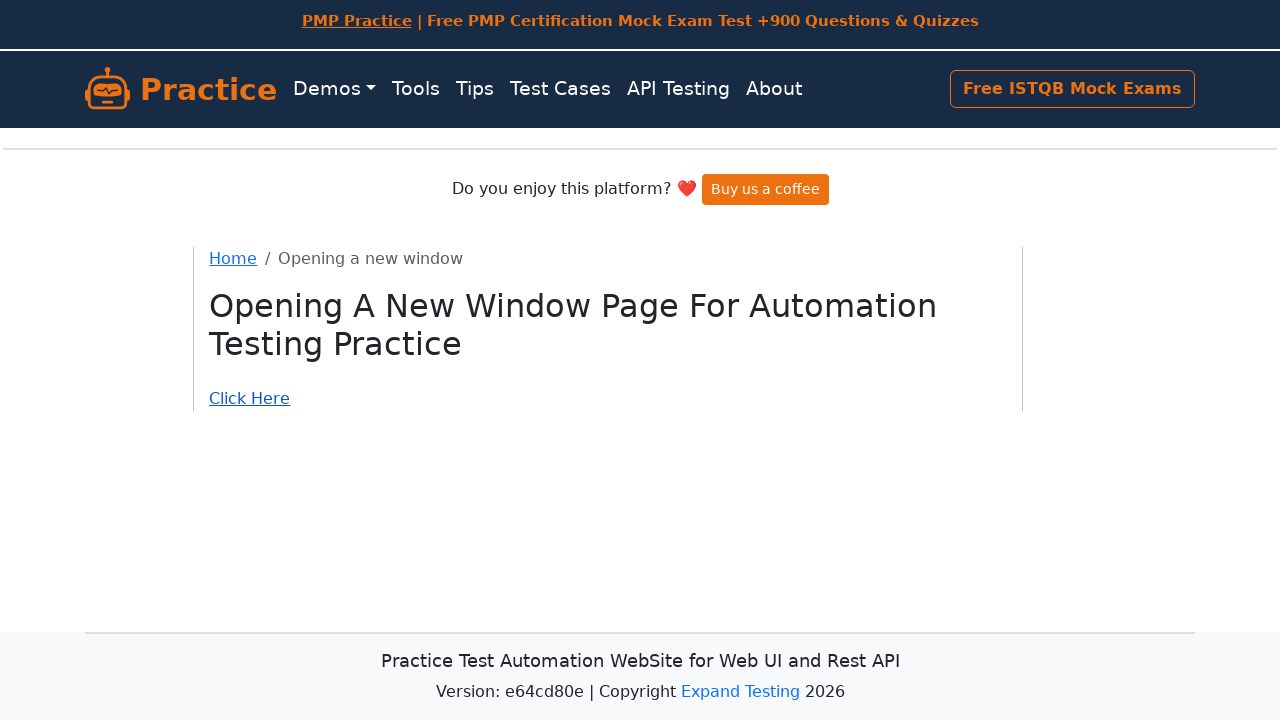

Verified title of window 1: Windows page for Automation Testing Practice
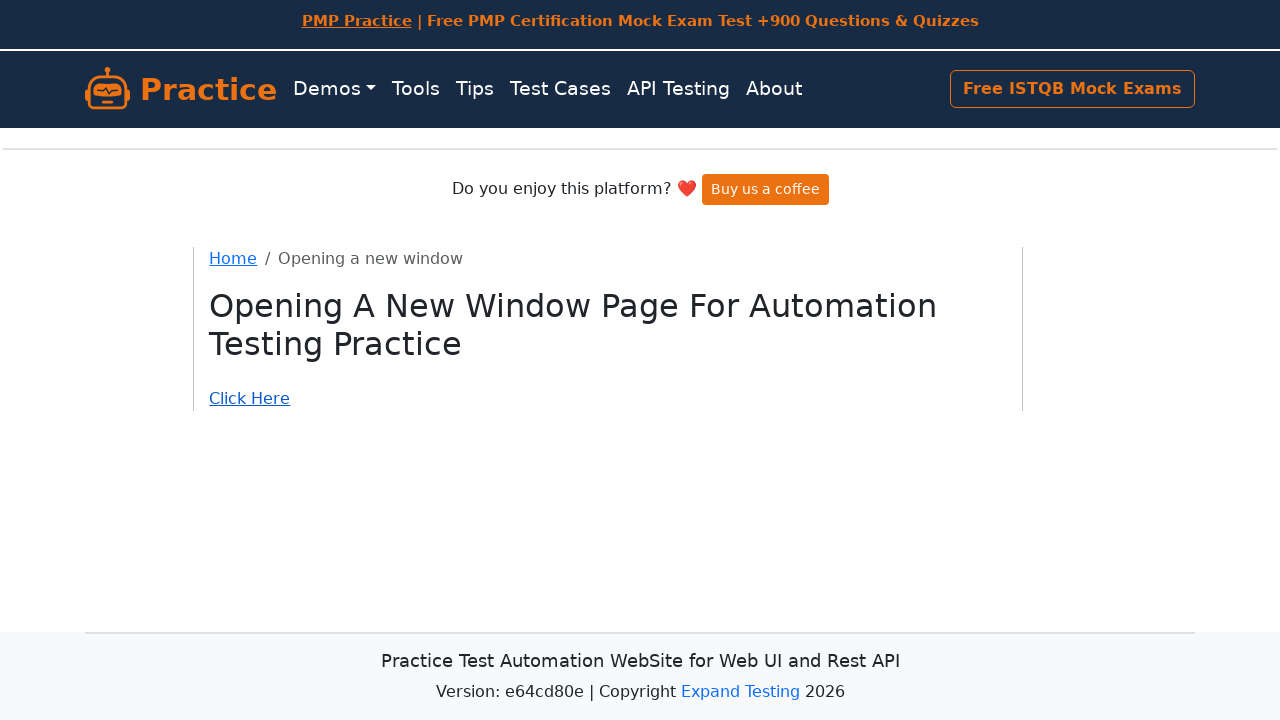

Verified title of window 2: Example of a new window
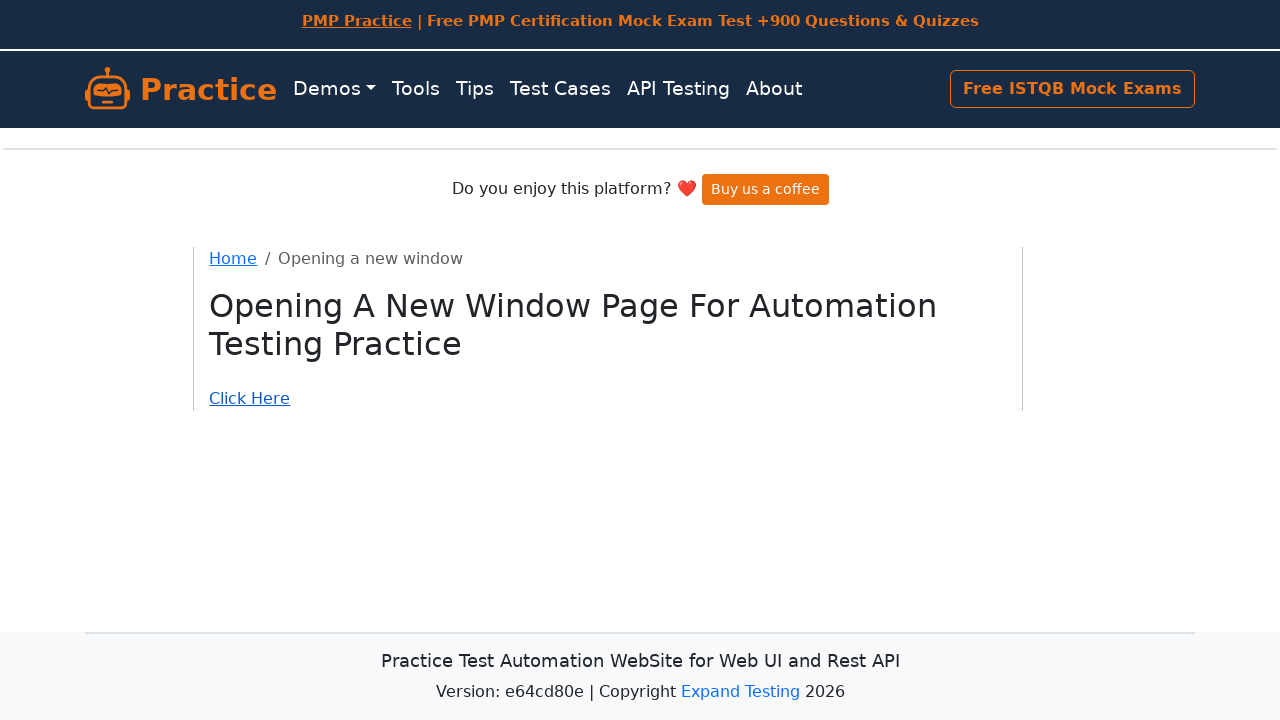

Switched back to original page and brought it to front
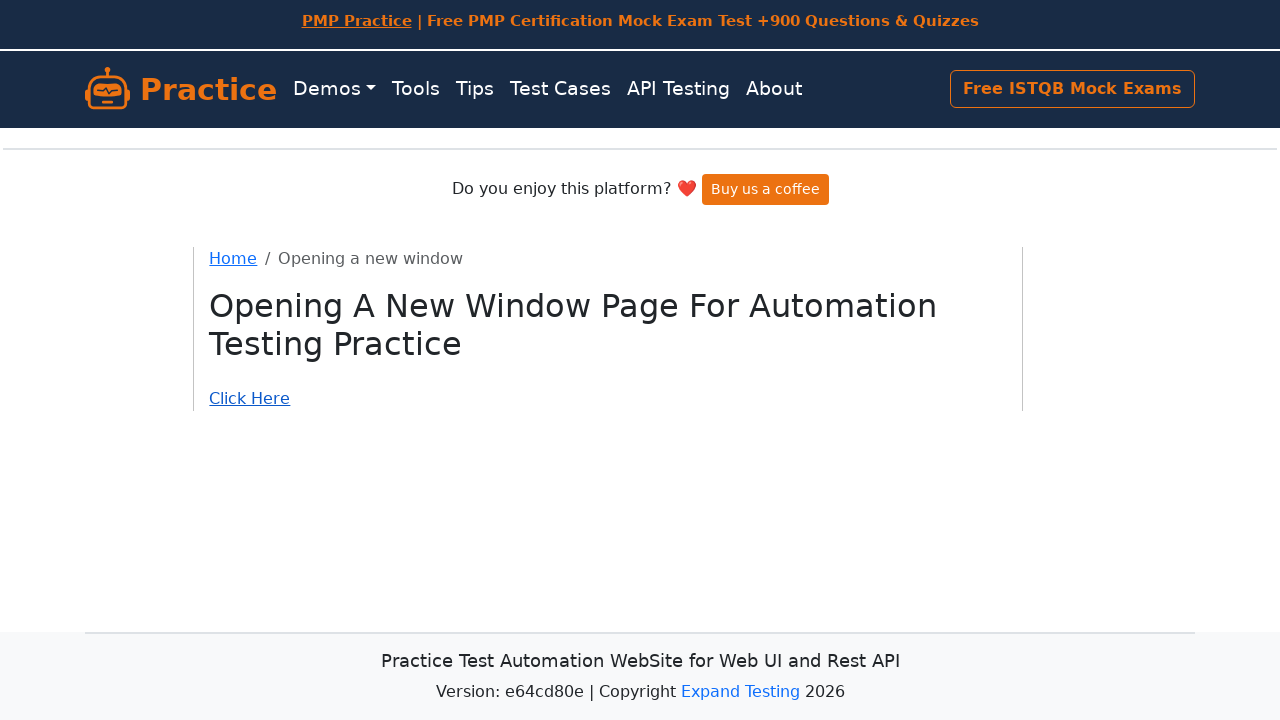

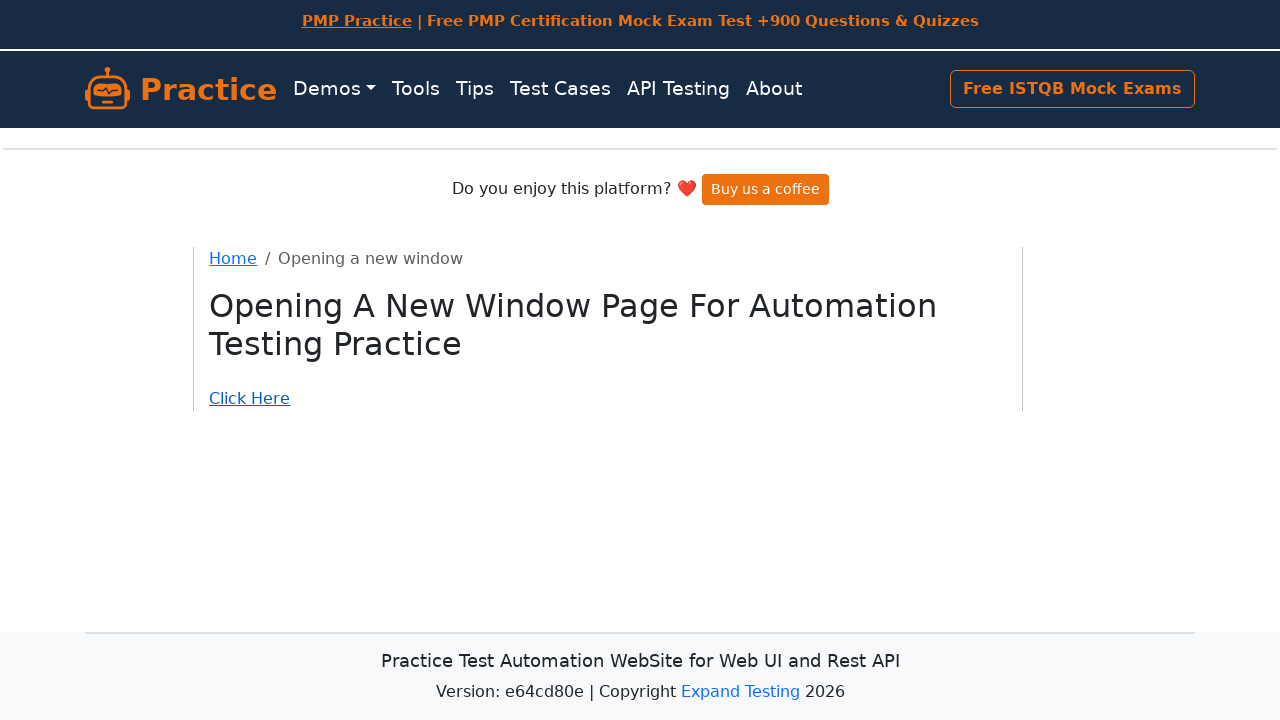